Tests that entered text is trimmed when saving edits

Starting URL: https://demo.playwright.dev/todomvc

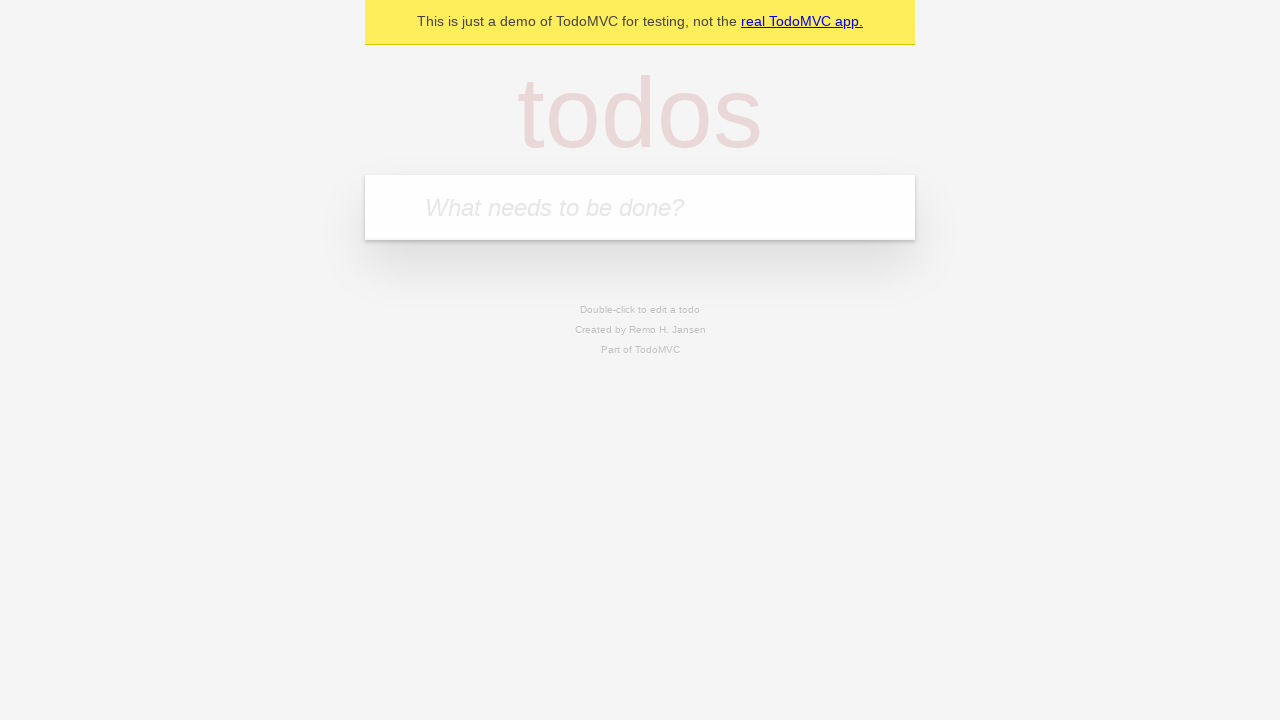

Filled new todo input with 'buy some cheese' on .new-todo
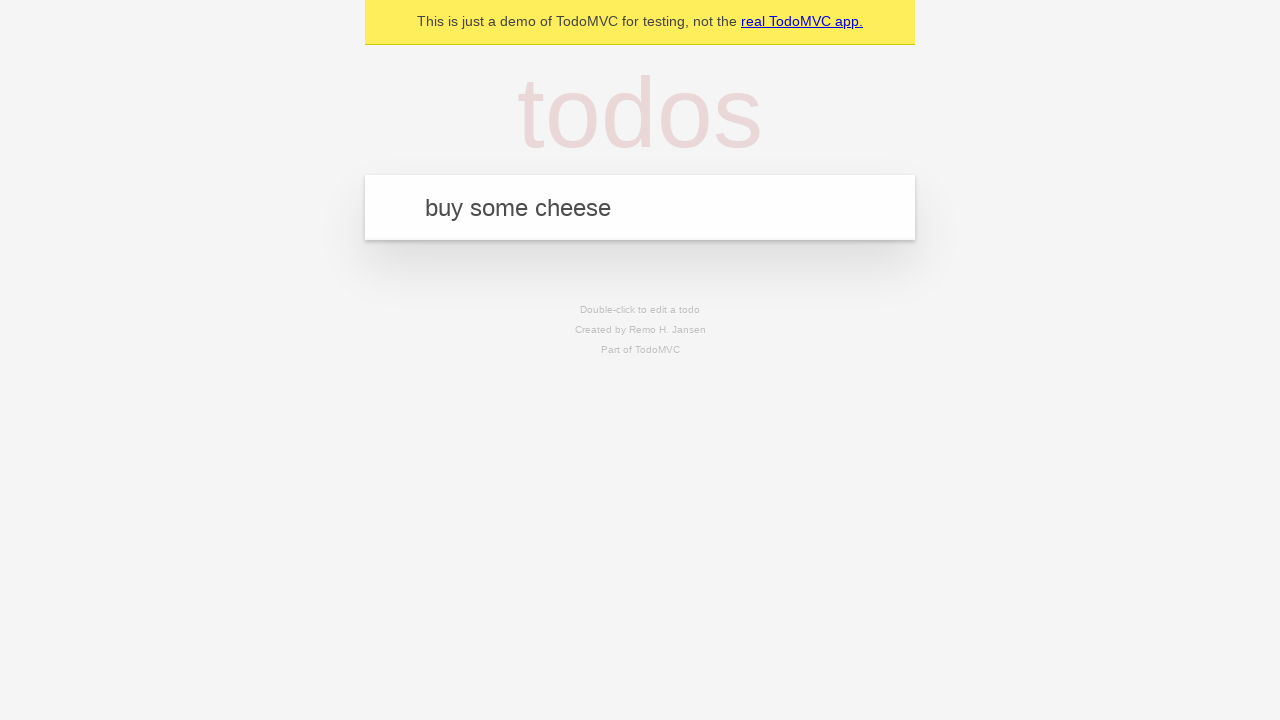

Pressed Enter to add first todo on .new-todo
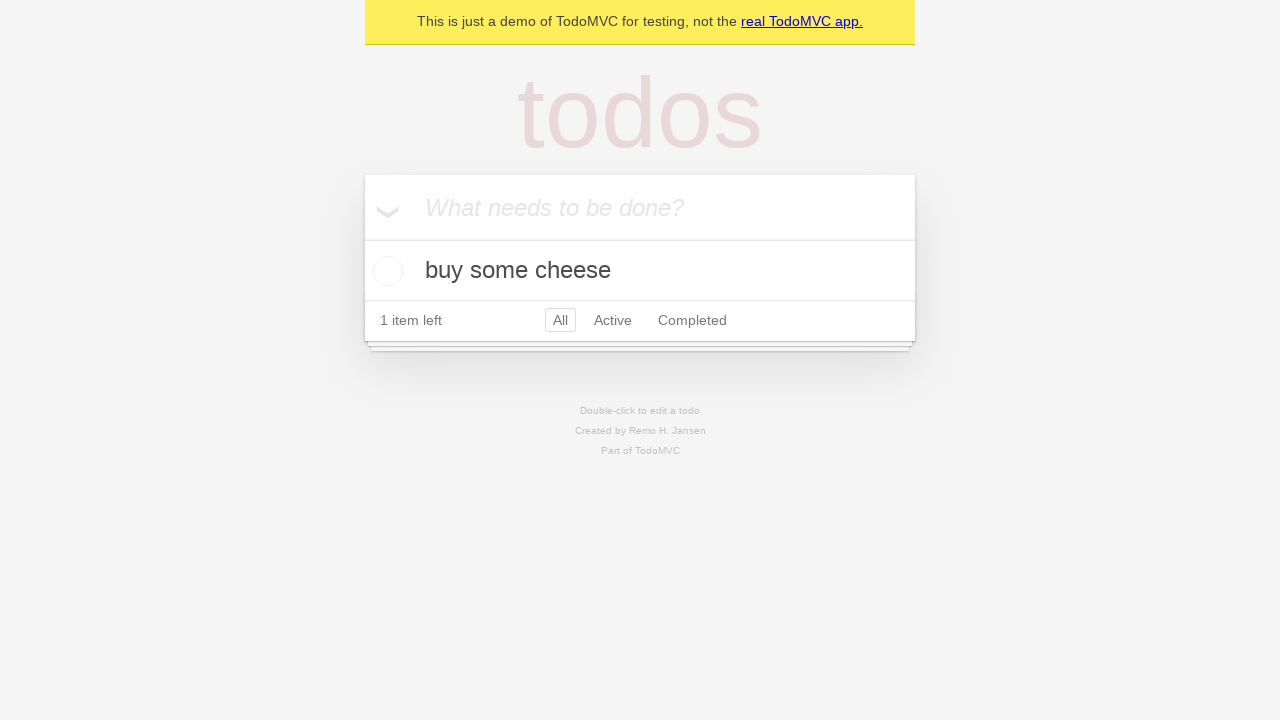

Filled new todo input with 'feed the cat' on .new-todo
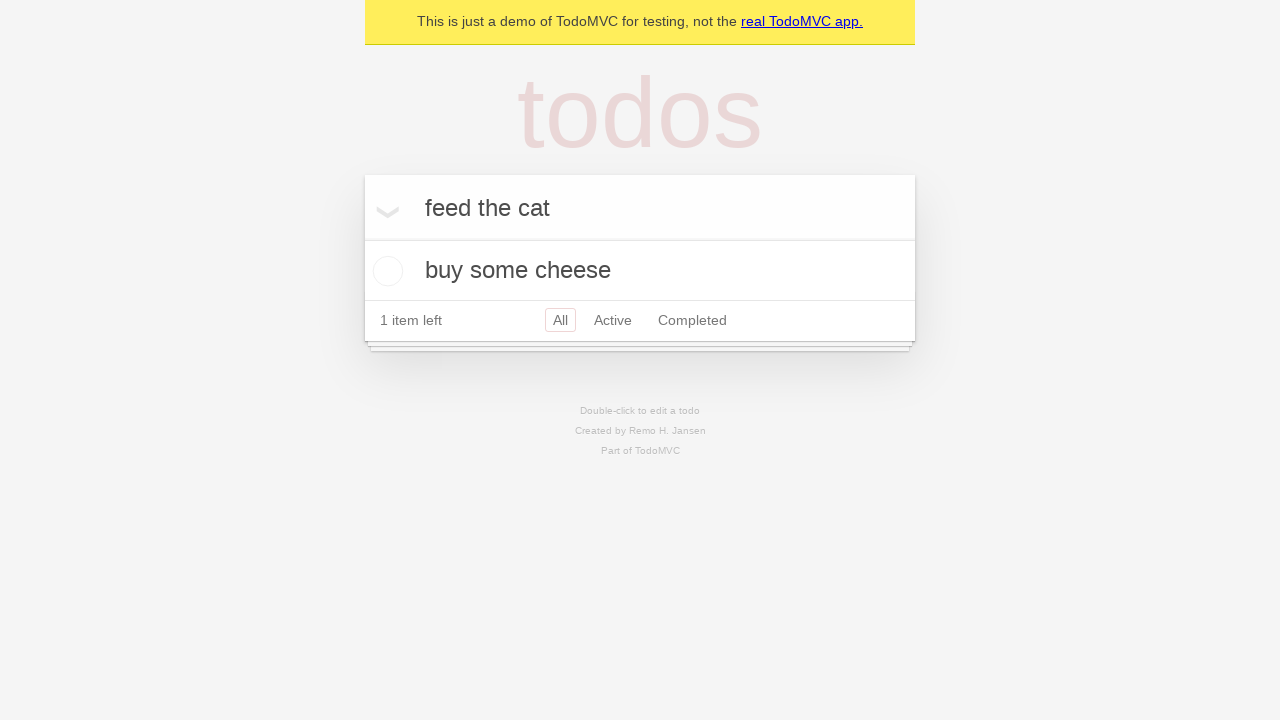

Pressed Enter to add second todo on .new-todo
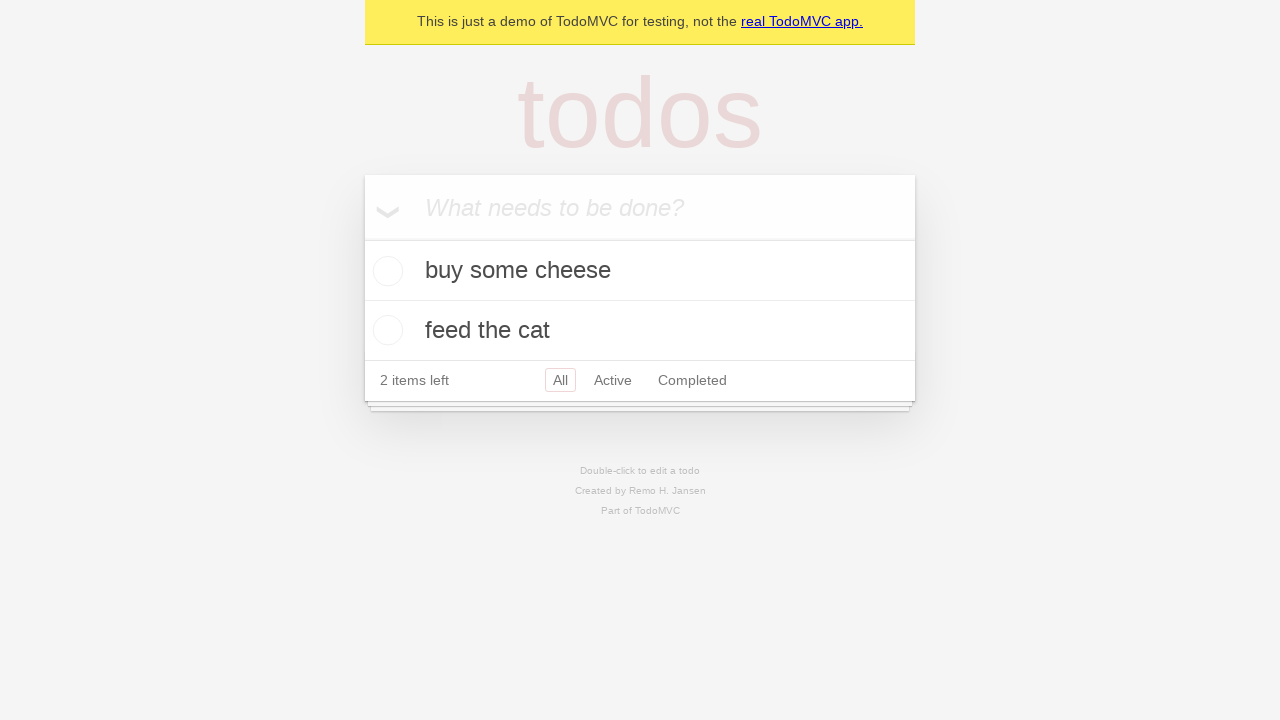

Filled new todo input with 'book a doctors appointment' on .new-todo
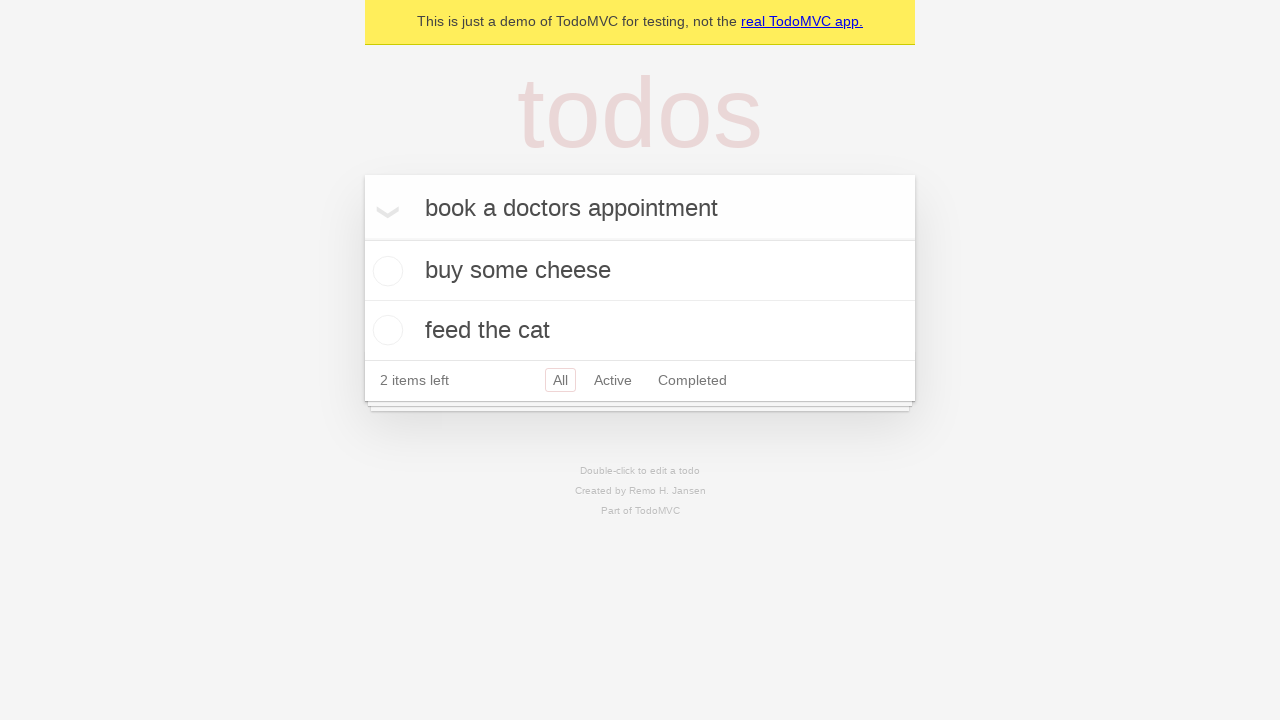

Pressed Enter to add third todo on .new-todo
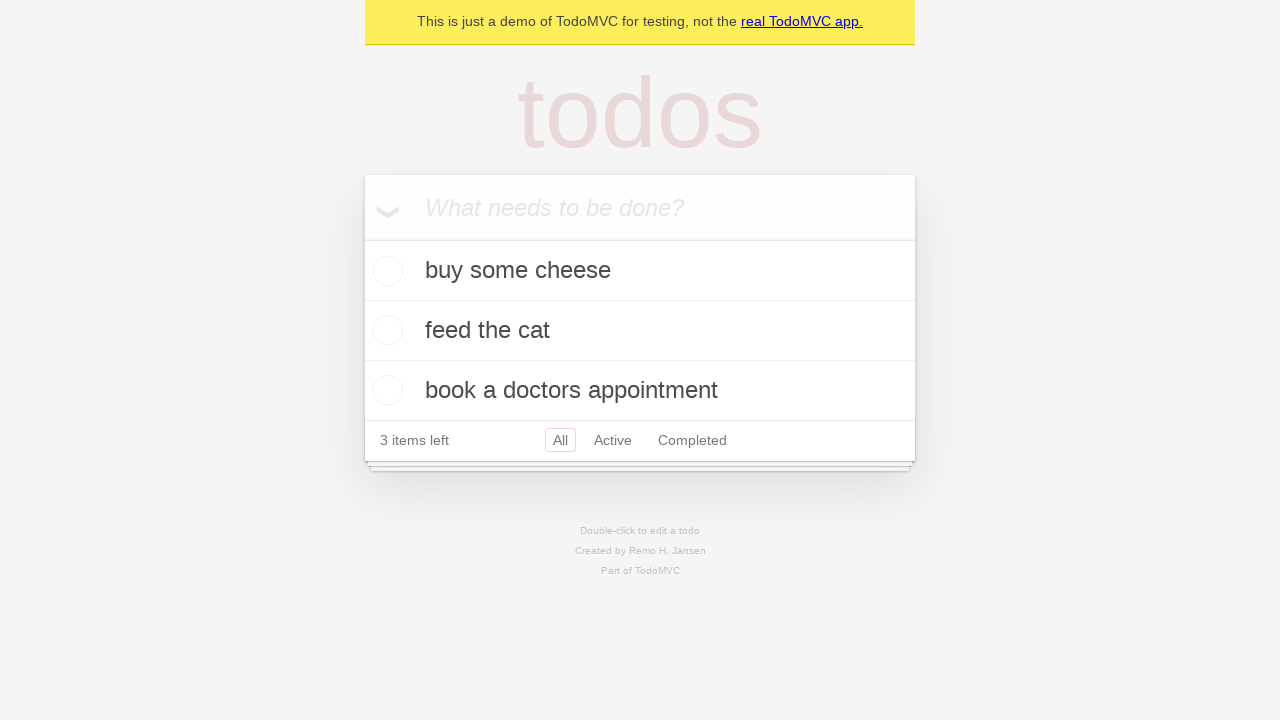

Double-clicked second todo item to enter edit mode at (640, 331) on .todo-list li >> nth=1
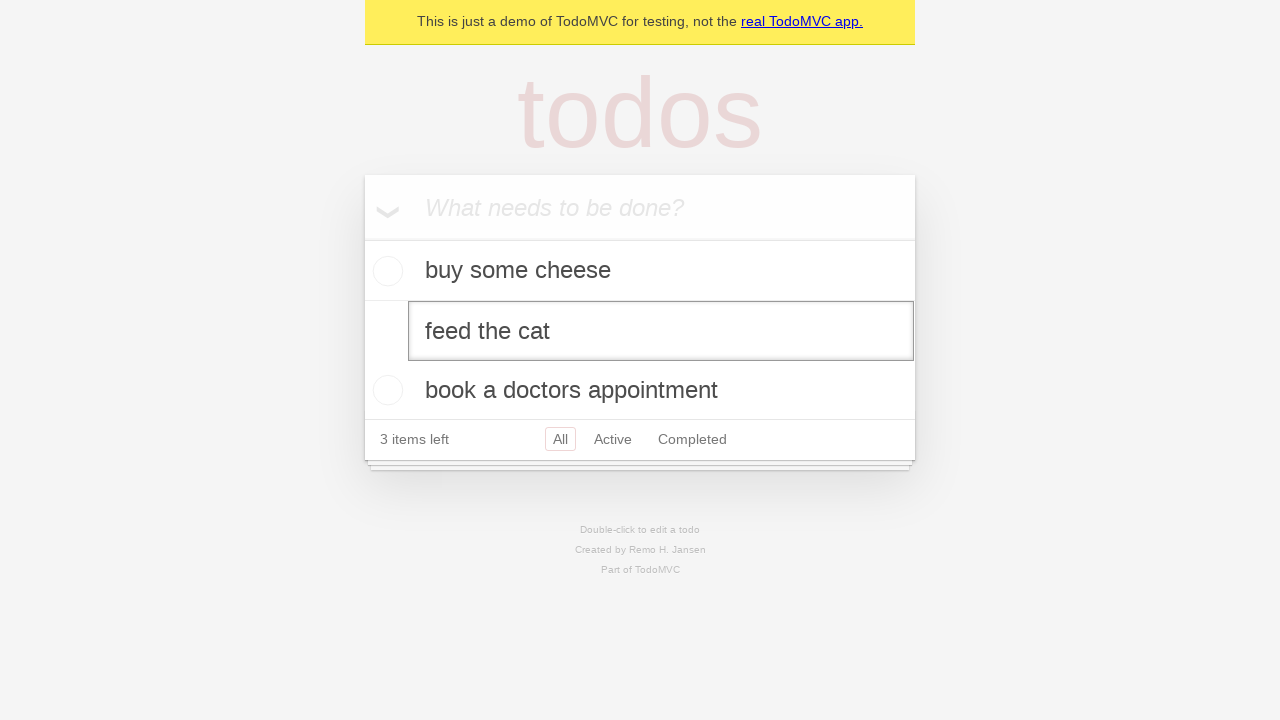

Filled edit field with text containing leading and trailing whitespace on .todo-list li >> nth=1 >> .edit
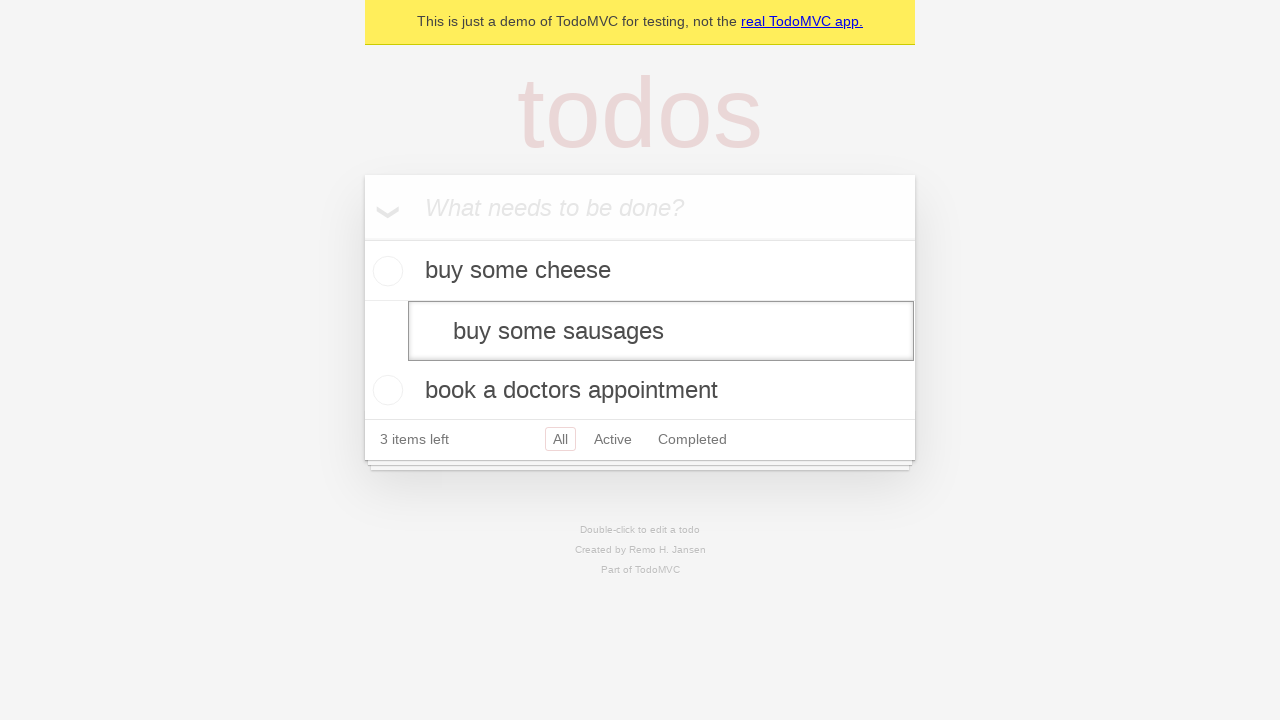

Pressed Enter to save edited todo and verify text is trimmed on .todo-list li >> nth=1 >> .edit
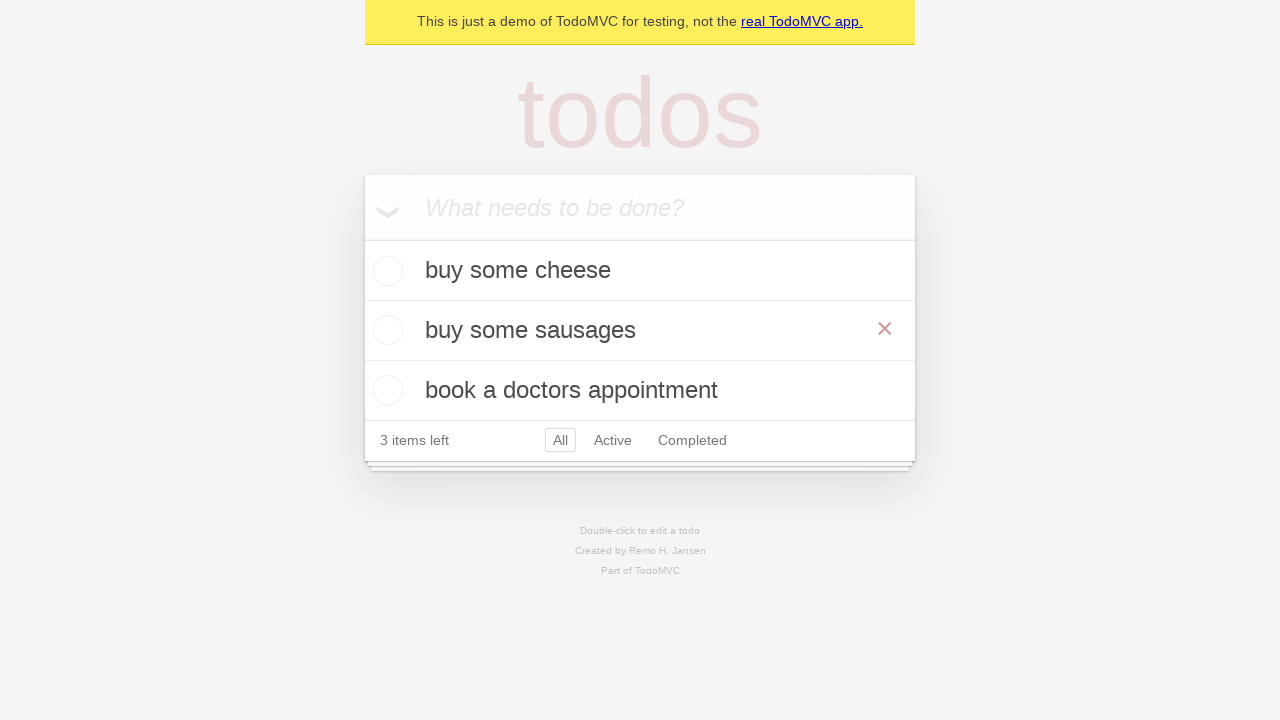

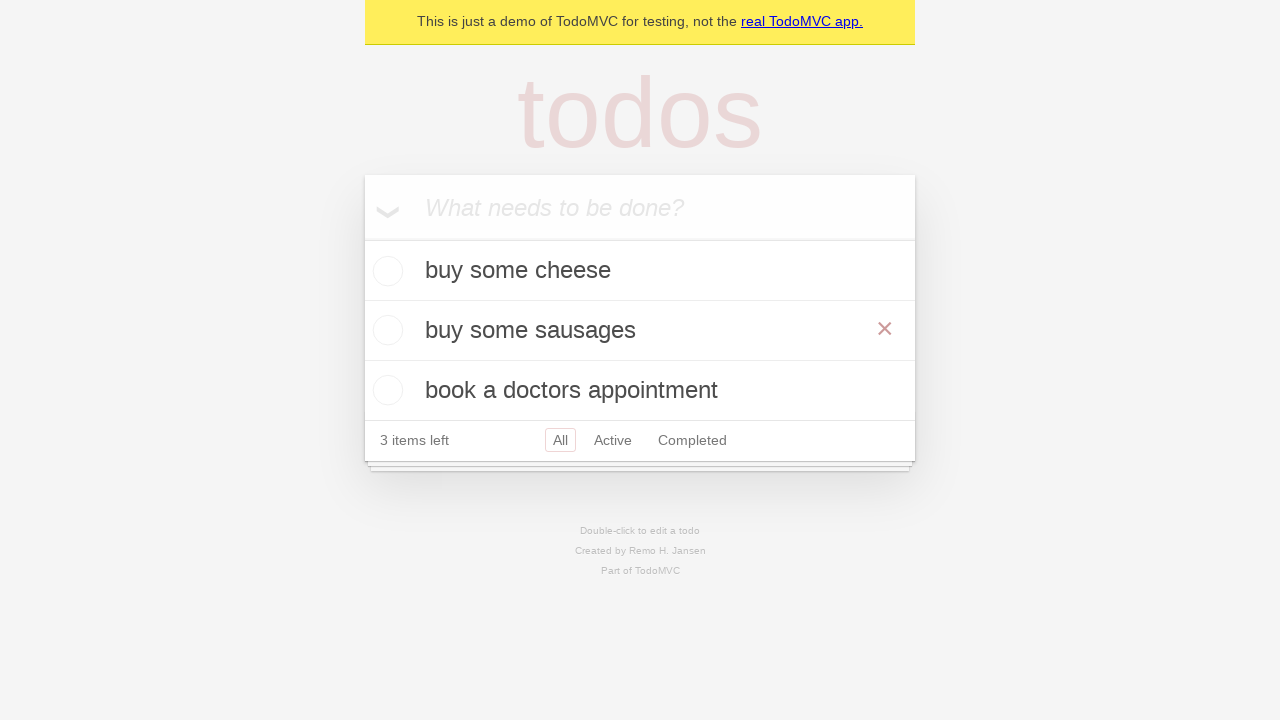